Tests the Song Lyrics page by clicking on the Song Lyrics menu link and verifying that paragraph elements containing the lyrics are present.

Starting URL: http://99-bottles-of-beer.net/lyrics.html

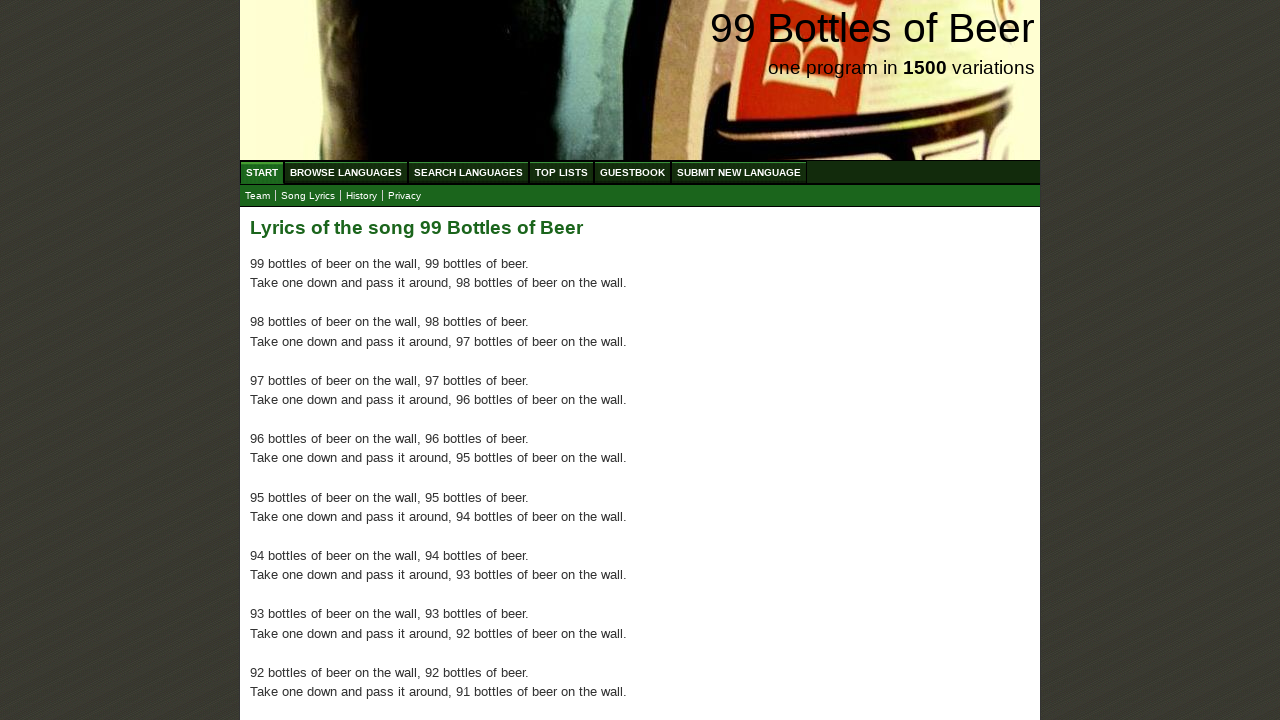

Navigated to Song Lyrics page
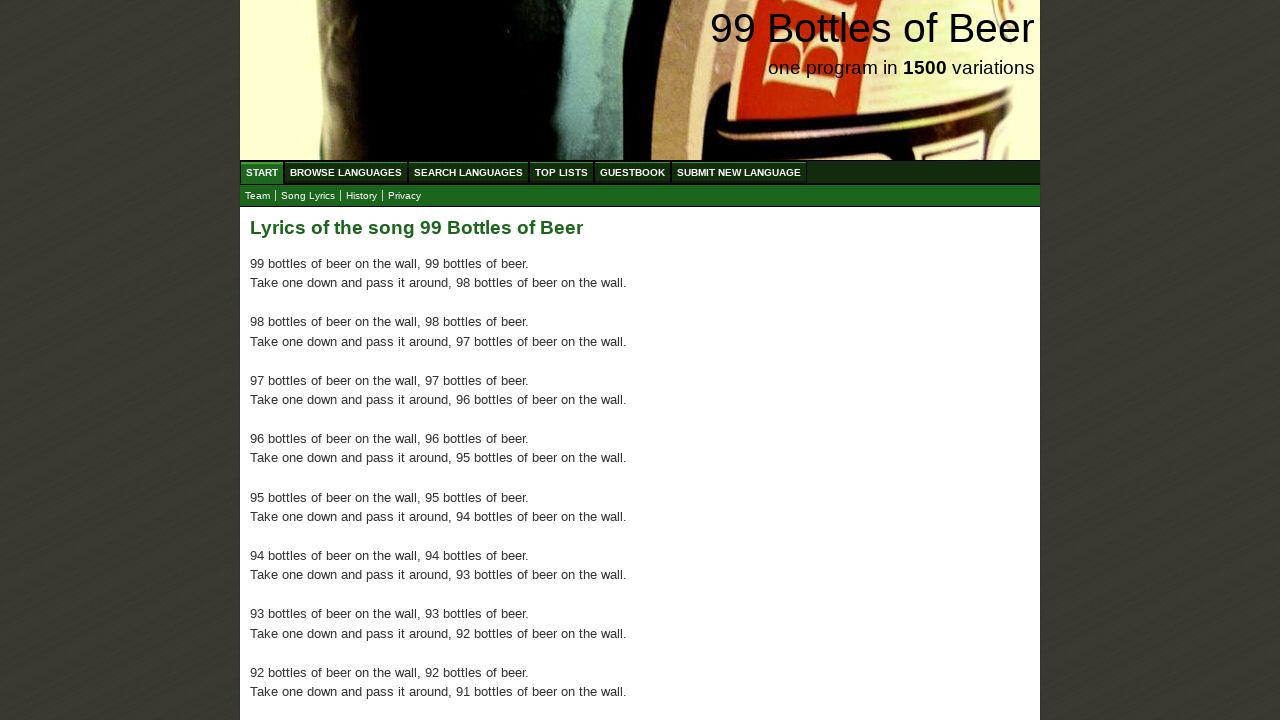

Clicked on Song Lyrics menu link at (308, 196) on a:text('Song Lyrics')
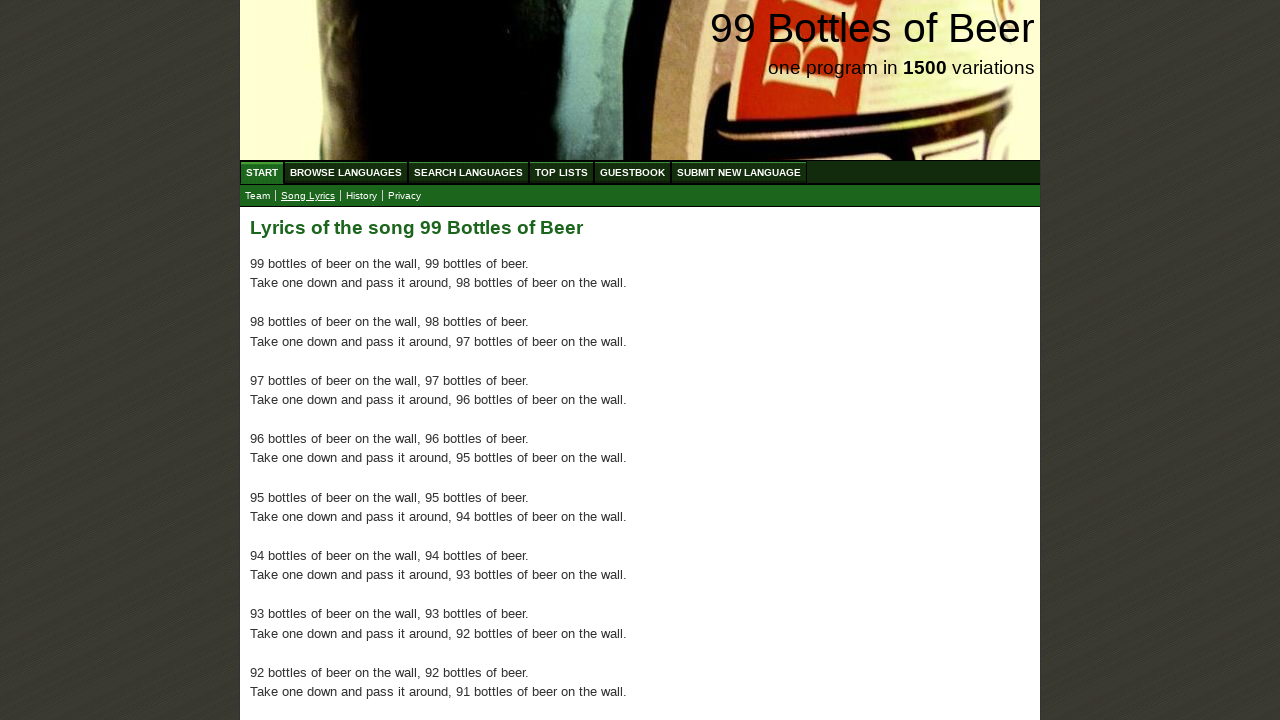

Verified that paragraph elements containing lyrics are present
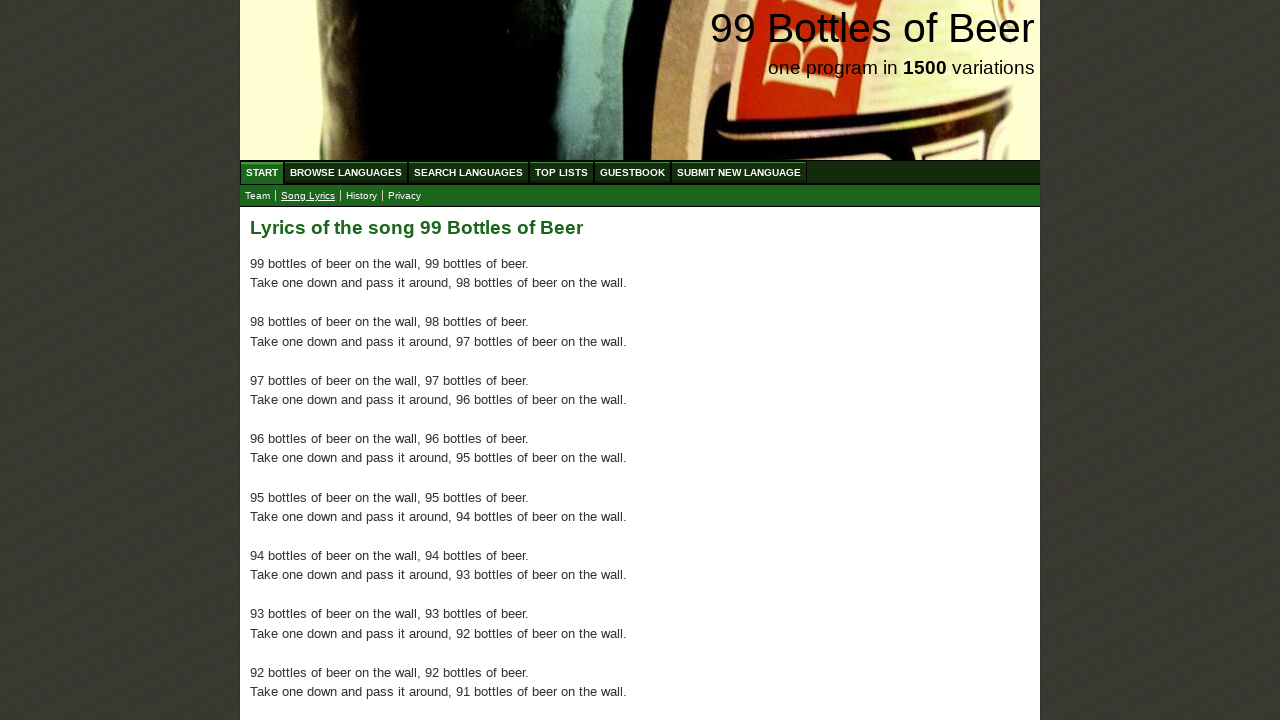

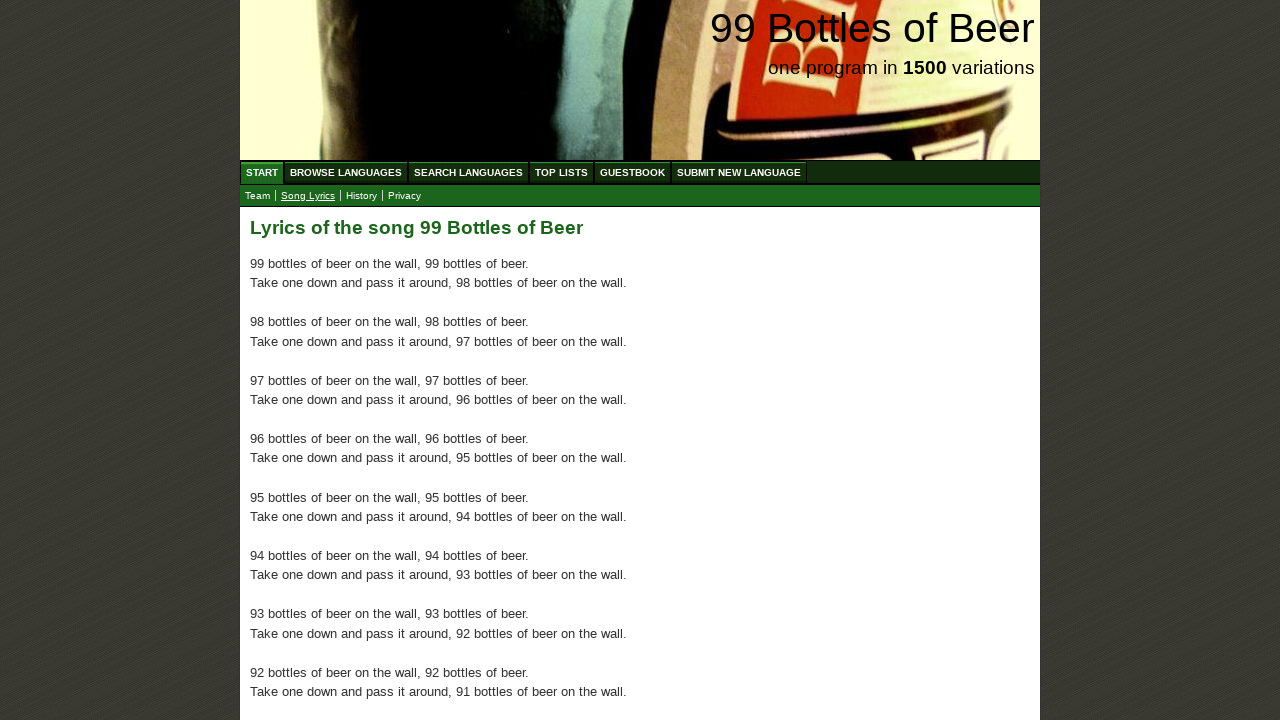